Fills out a comprehensive registration form with personal details, contact information, skills, and preferences, then submits the form

Starting URL: http://demo.automationtesting.in/Register.html

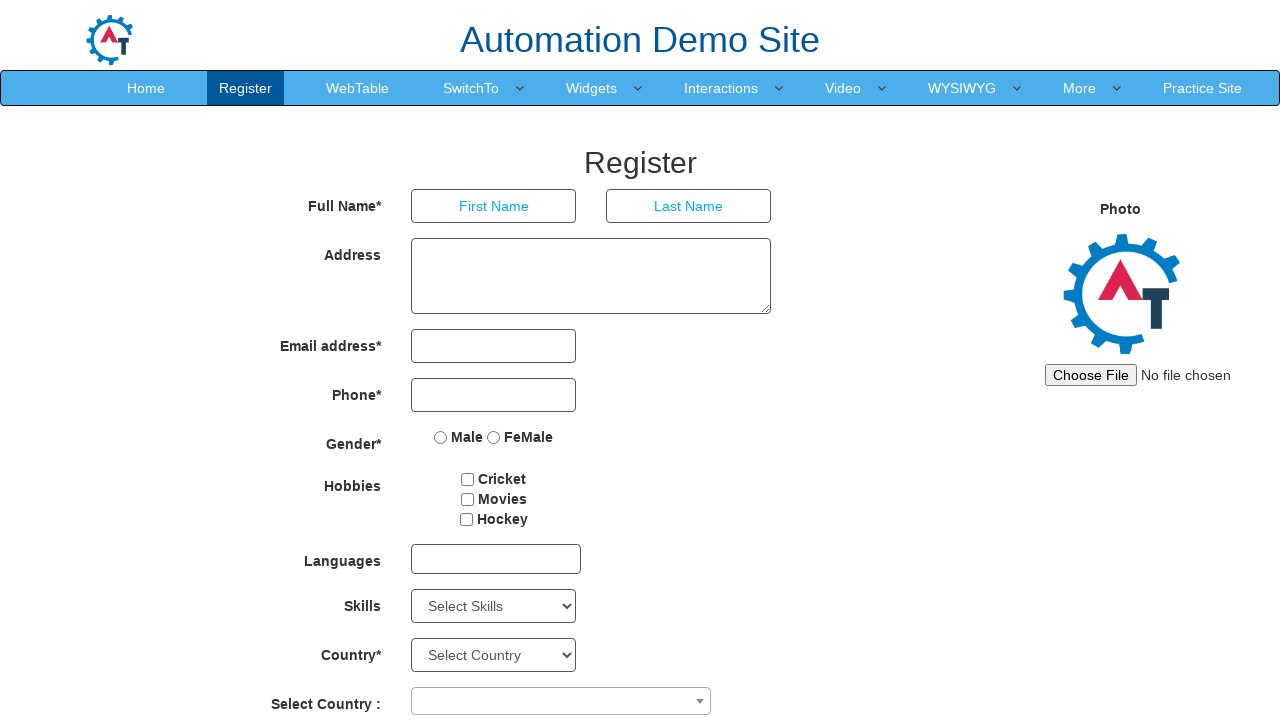

Filled first name field with 'Joseph' on (//input[@type='text'])[1]
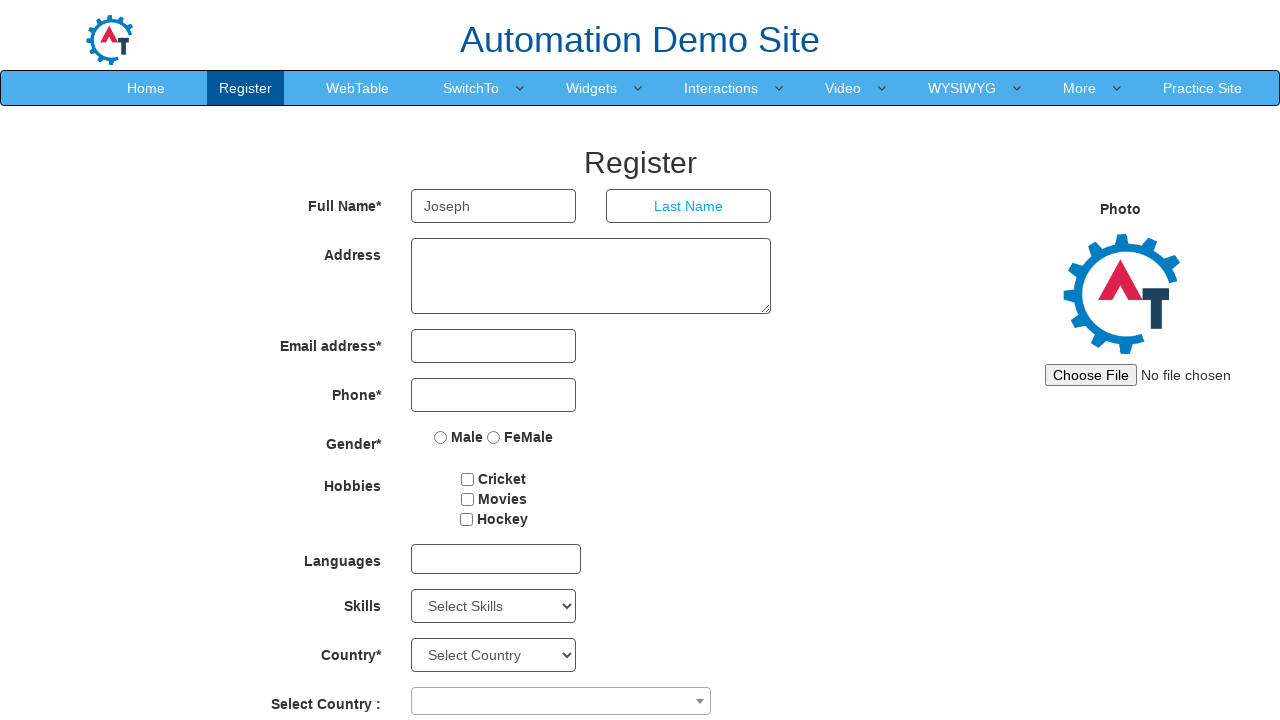

Filled last name field with 'Vijay' on (//input[@type='text'])[2]
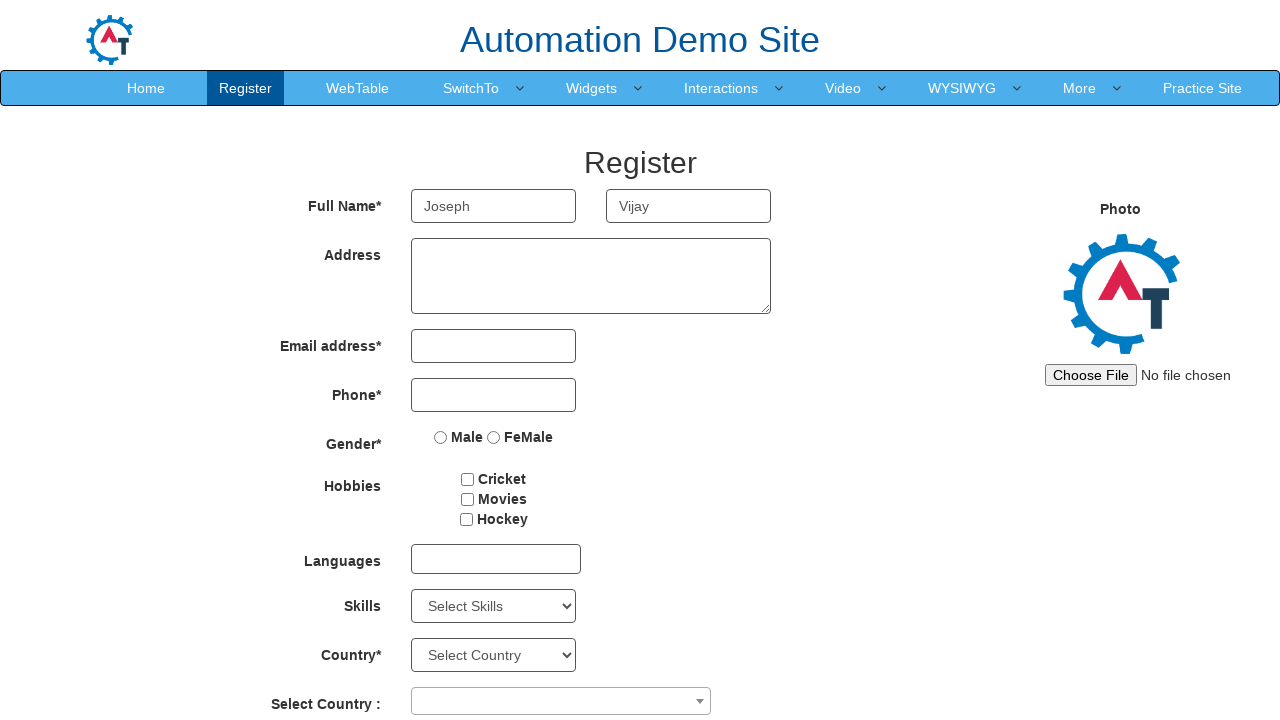

Filled address field with 'Tnagar,Chennai,600017' on //textarea[@rows='3']
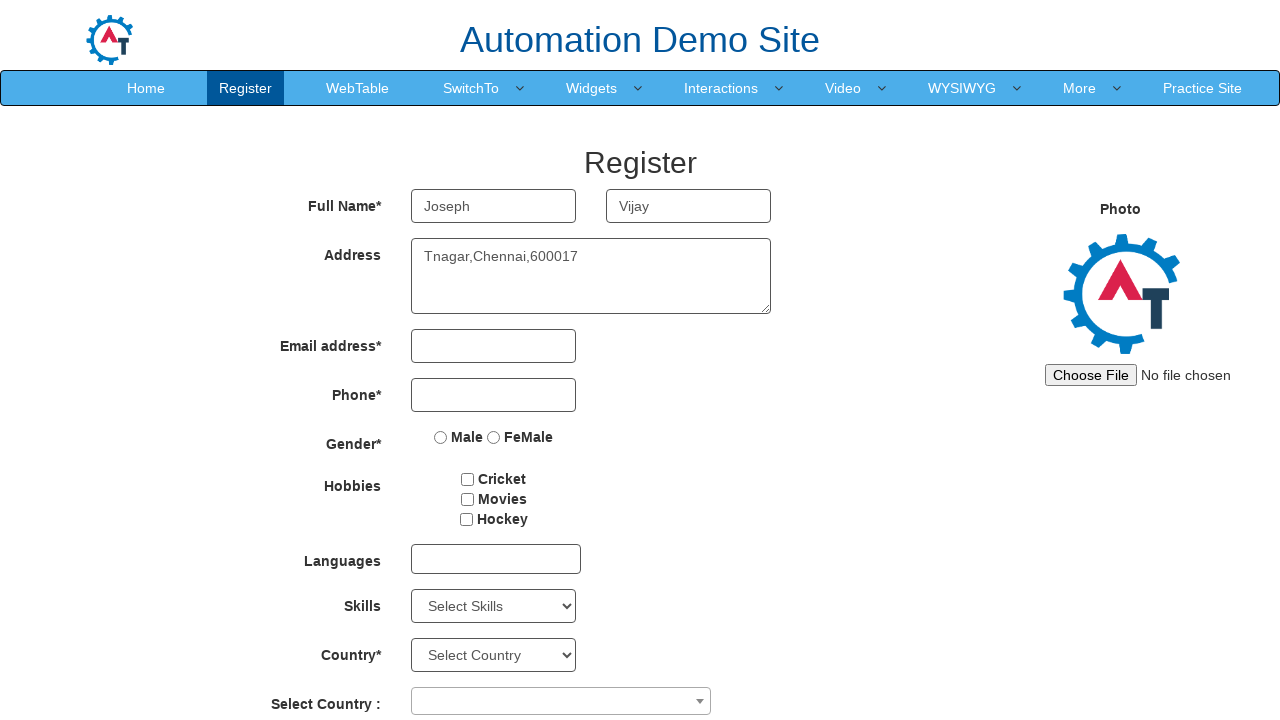

Filled email field with 'VijayJoseph@gmail.com' on //input[@ng-model='EmailAdress']
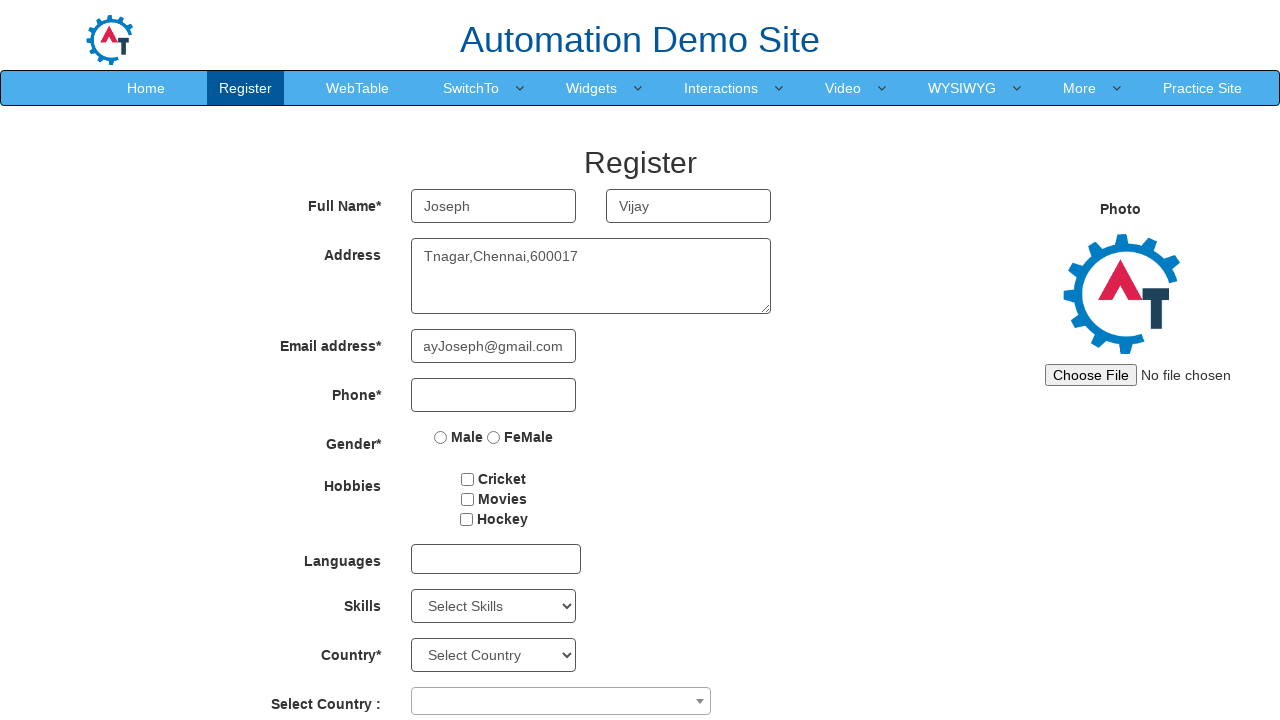

Filled phone number field with '9003718254' on //input[@type='tel']
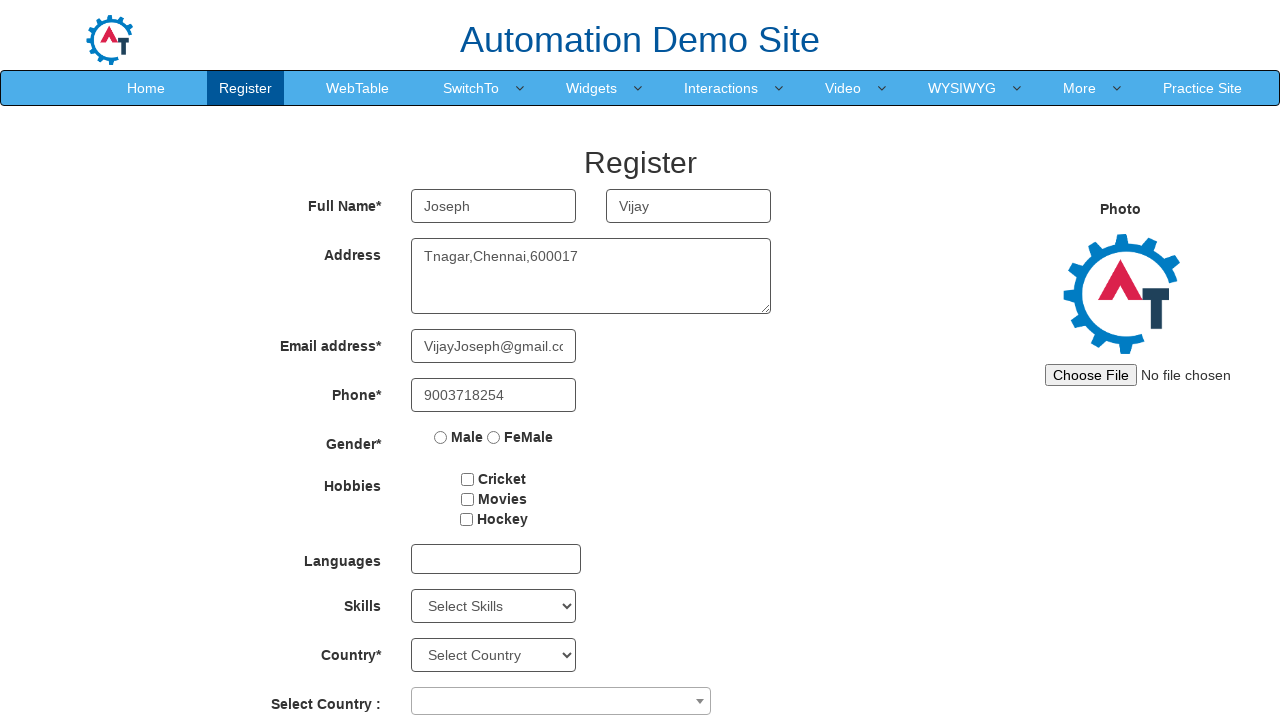

Selected gender radio button at (441, 437) on input[name='radiooptions']
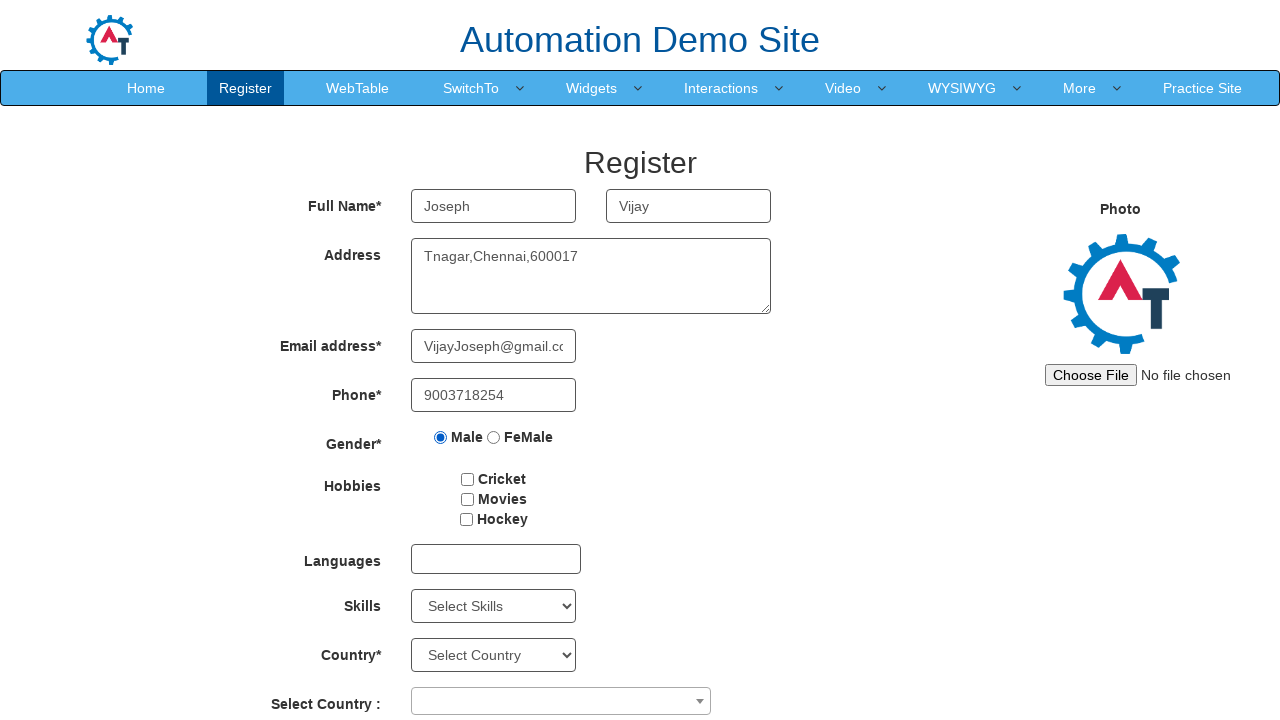

Selected hobby checkbox at (467, 499) on #checkbox2
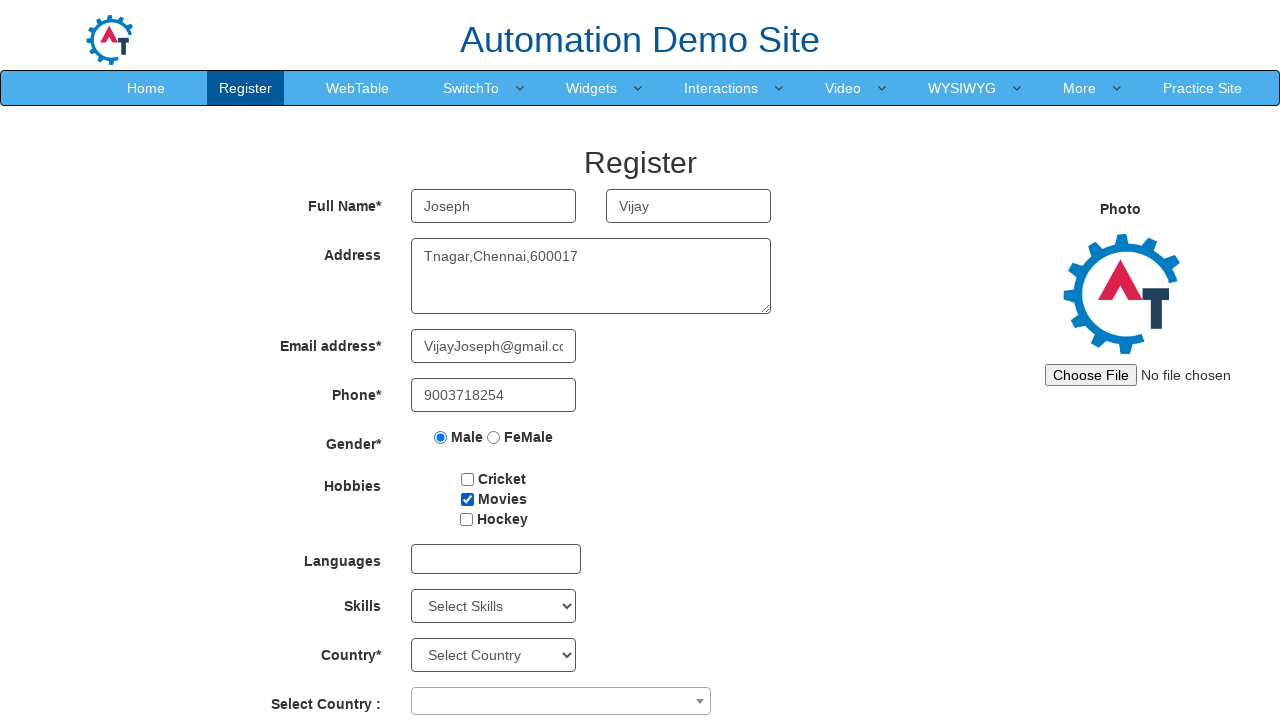

Opened language dropdown menu at (496, 559) on #msdd
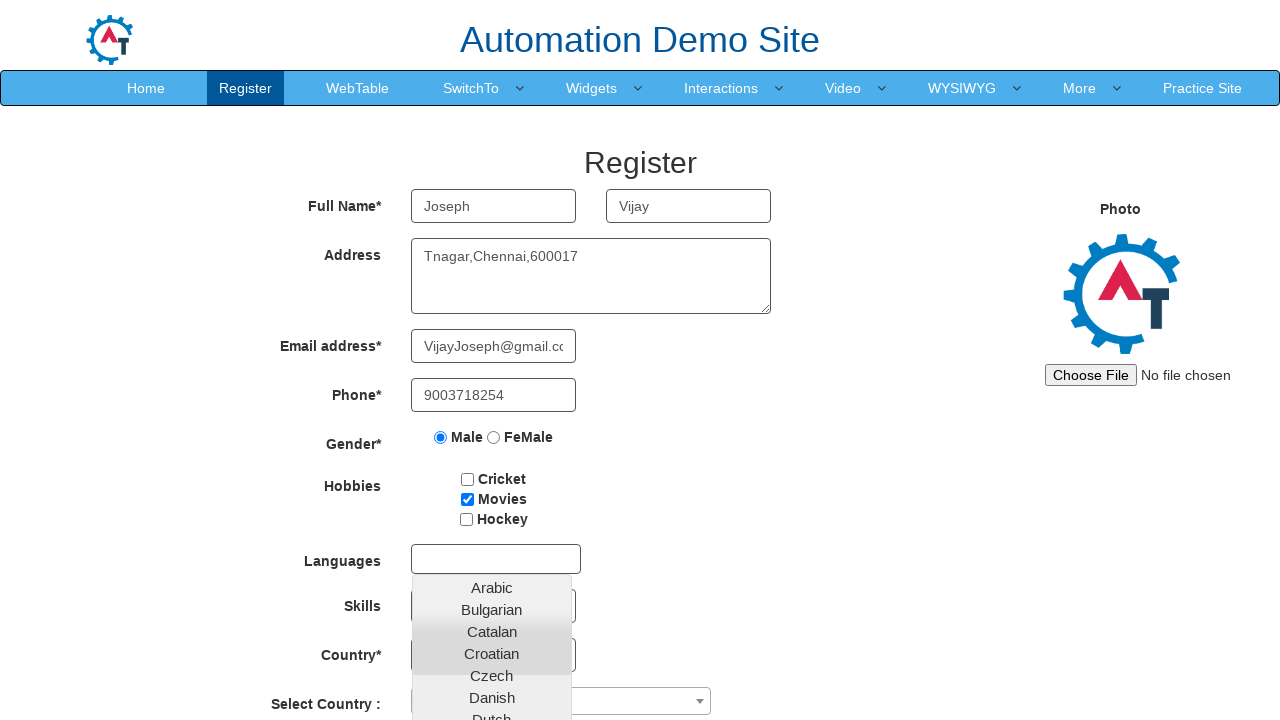

Selected English language at (492, 457) on xpath=//a[text()='English']
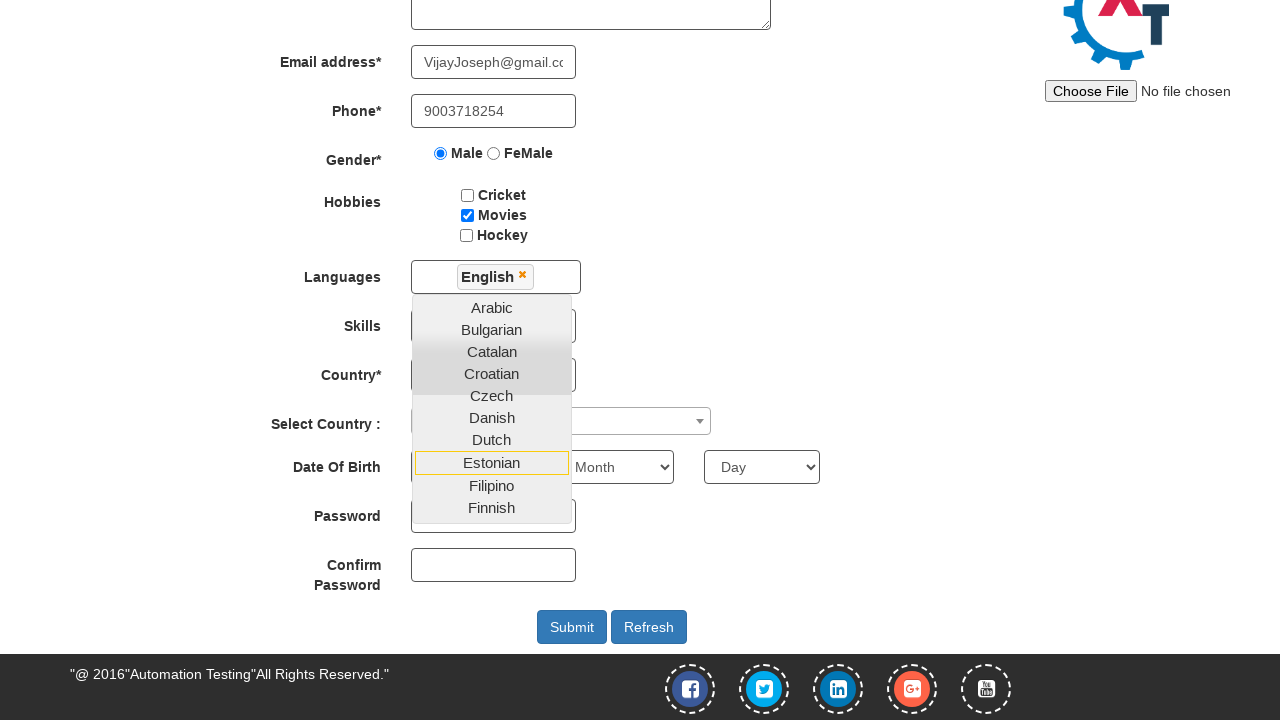

Selected Malay language at (492, 408) on xpath=//a[text()='Malay']
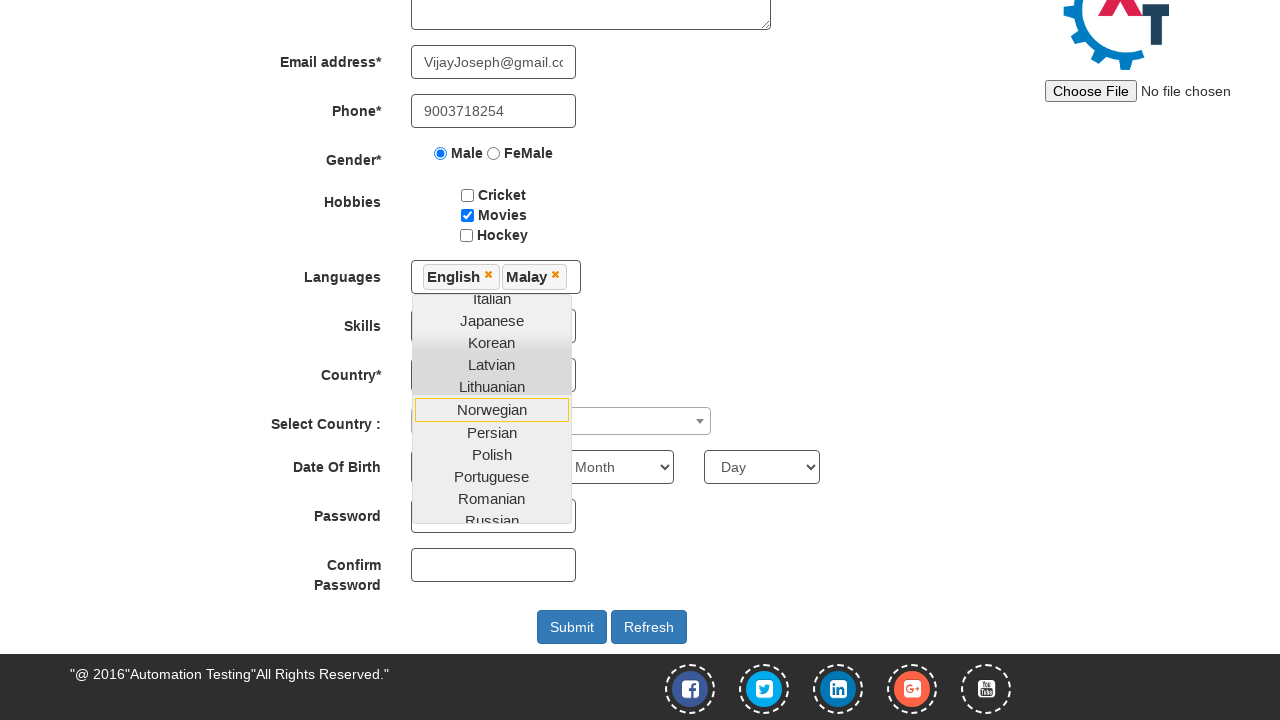

Selected Danish language at (492, 408) on xpath=//a[text()='Danish']
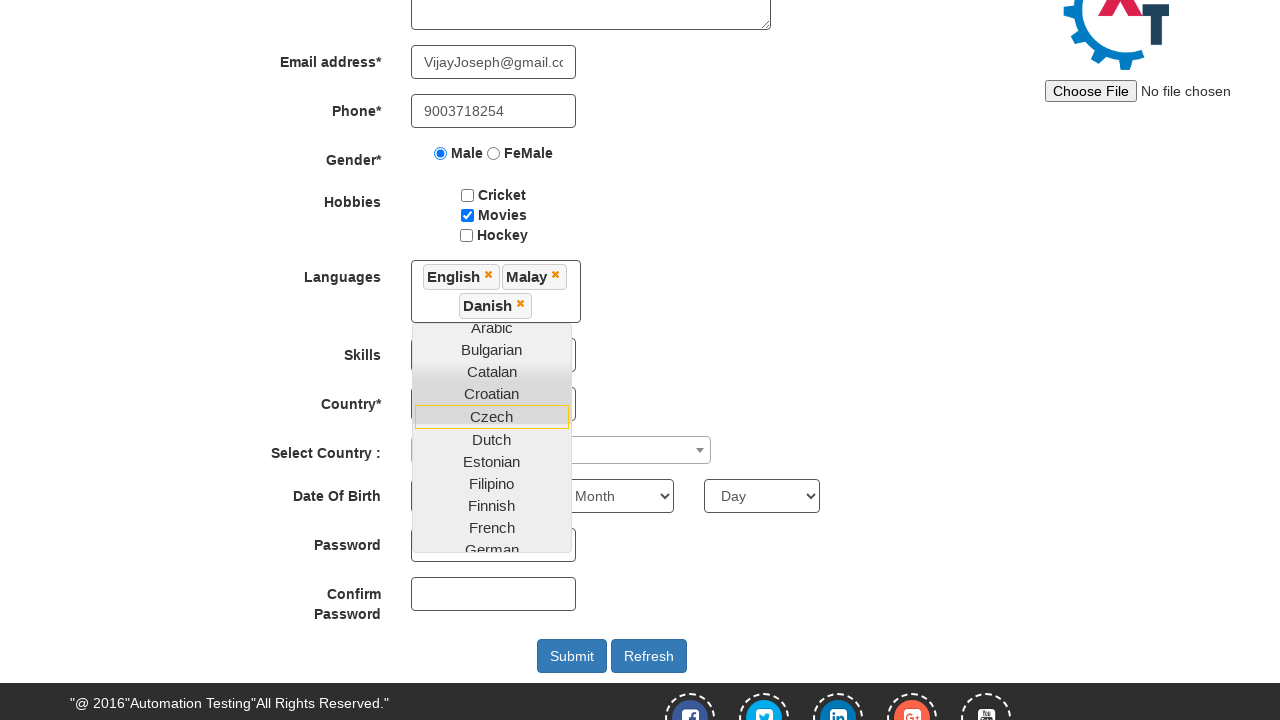

Selected skill 'Adobe Photoshop' from dropdown on #Skills
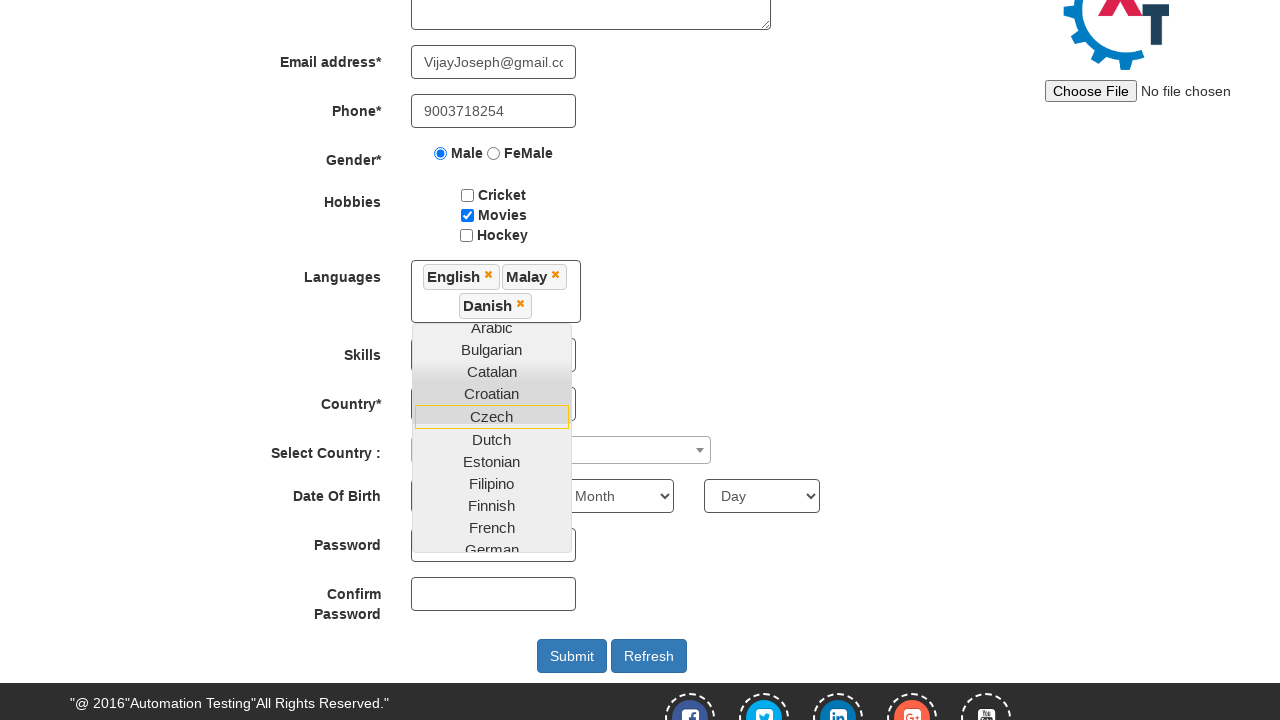

Selected country by index 10 on #country
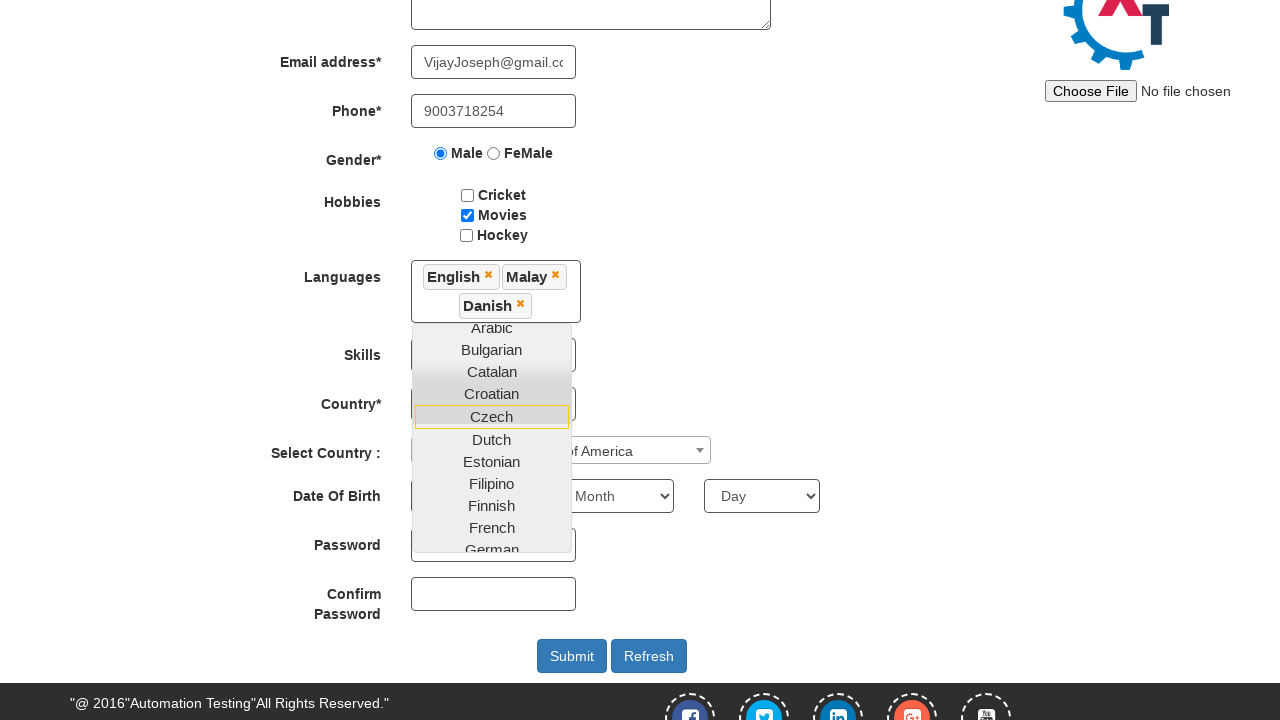

Selected year '2011' on #yearbox
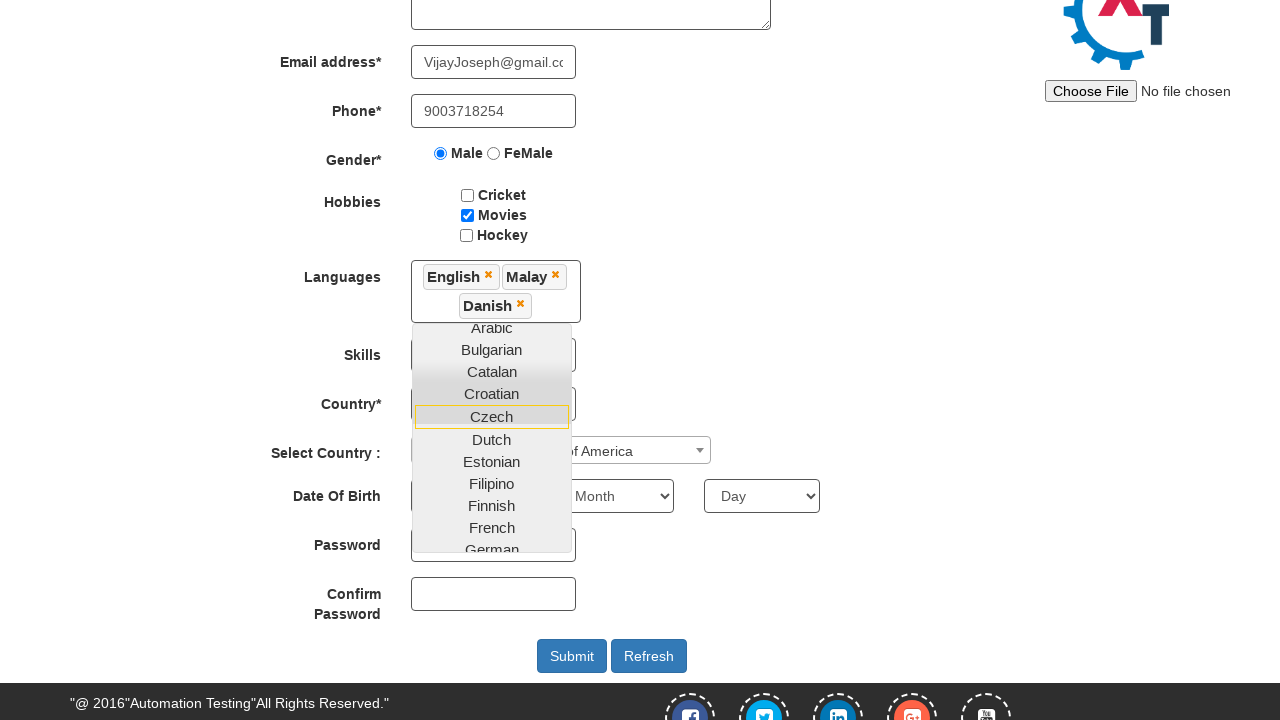

Selected month 'June' on (//select[@type='text'])[4]
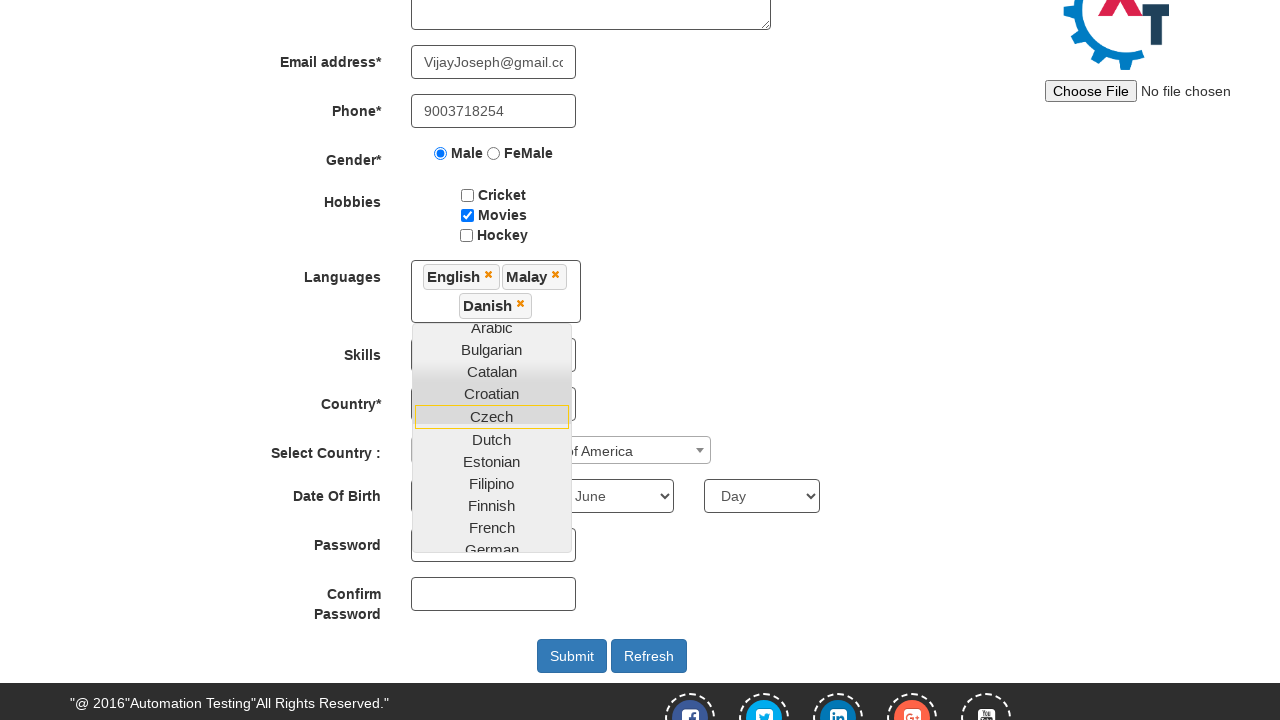

Selected day '20' on (//select[@type='text'])[5]
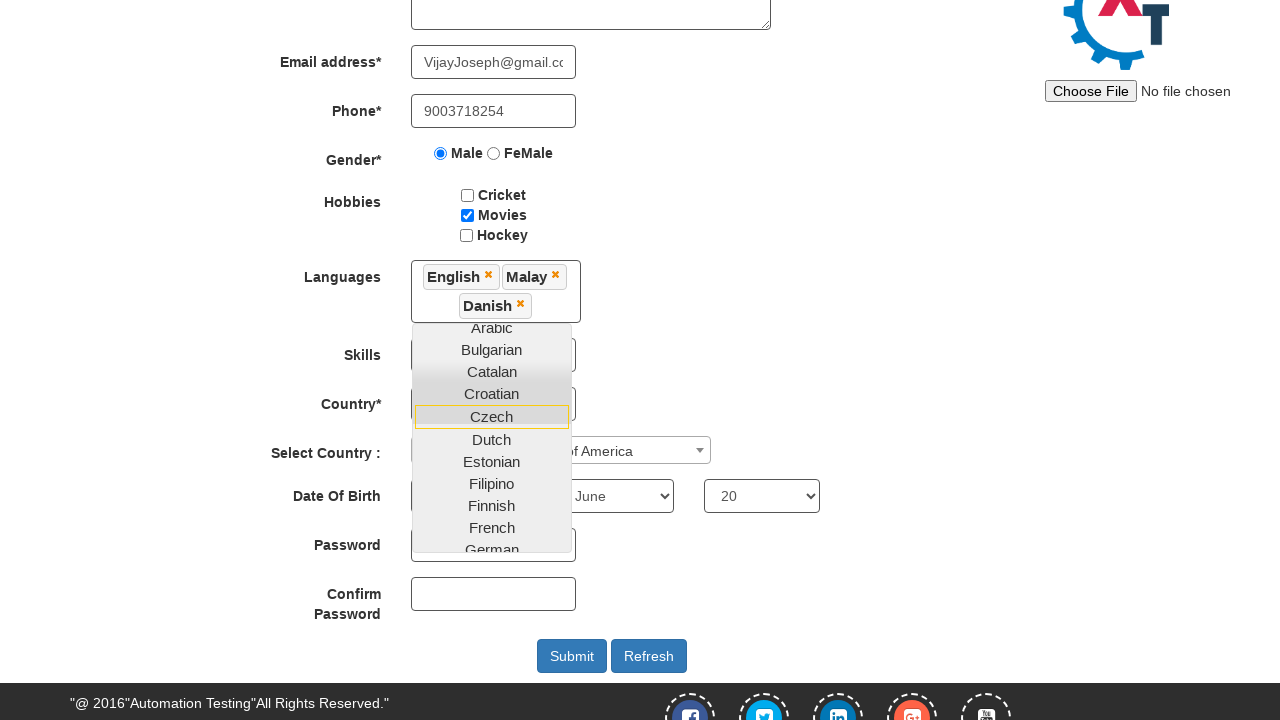

Filled password field with '123456' on (//input[@type='password'])[1]
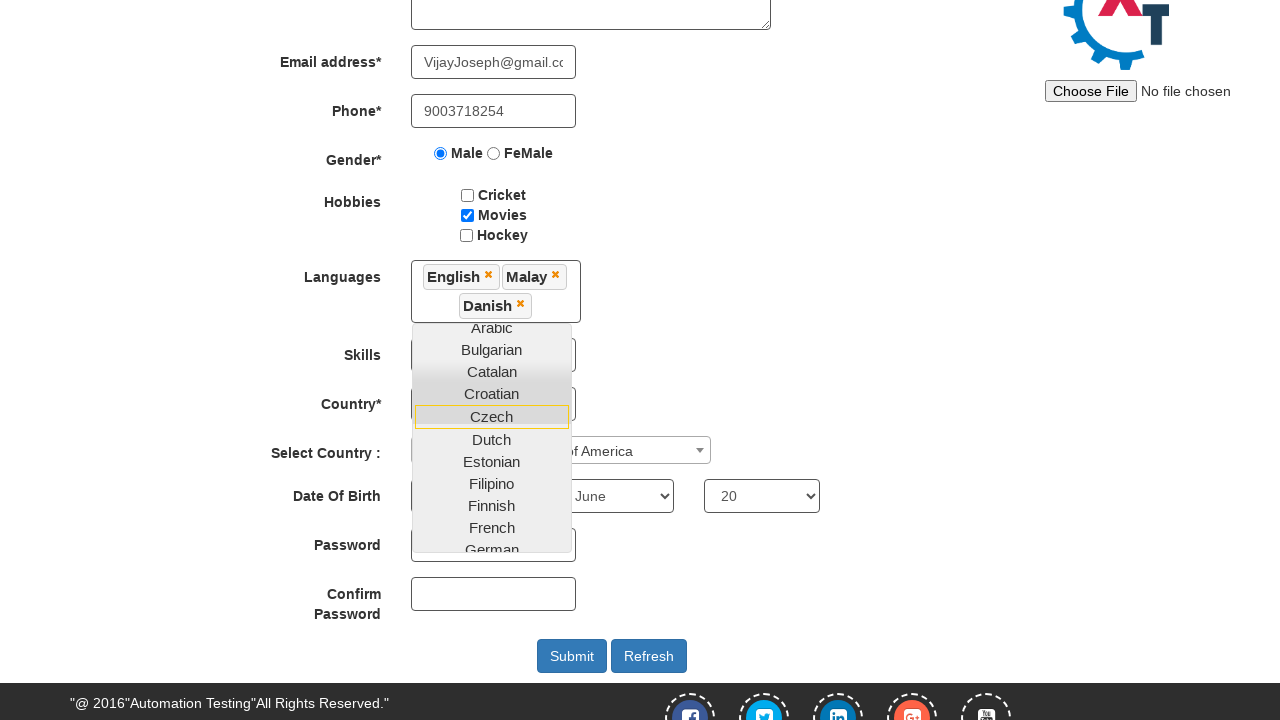

Filled password confirmation field with '123456' on (//input[@type='password'])[2]
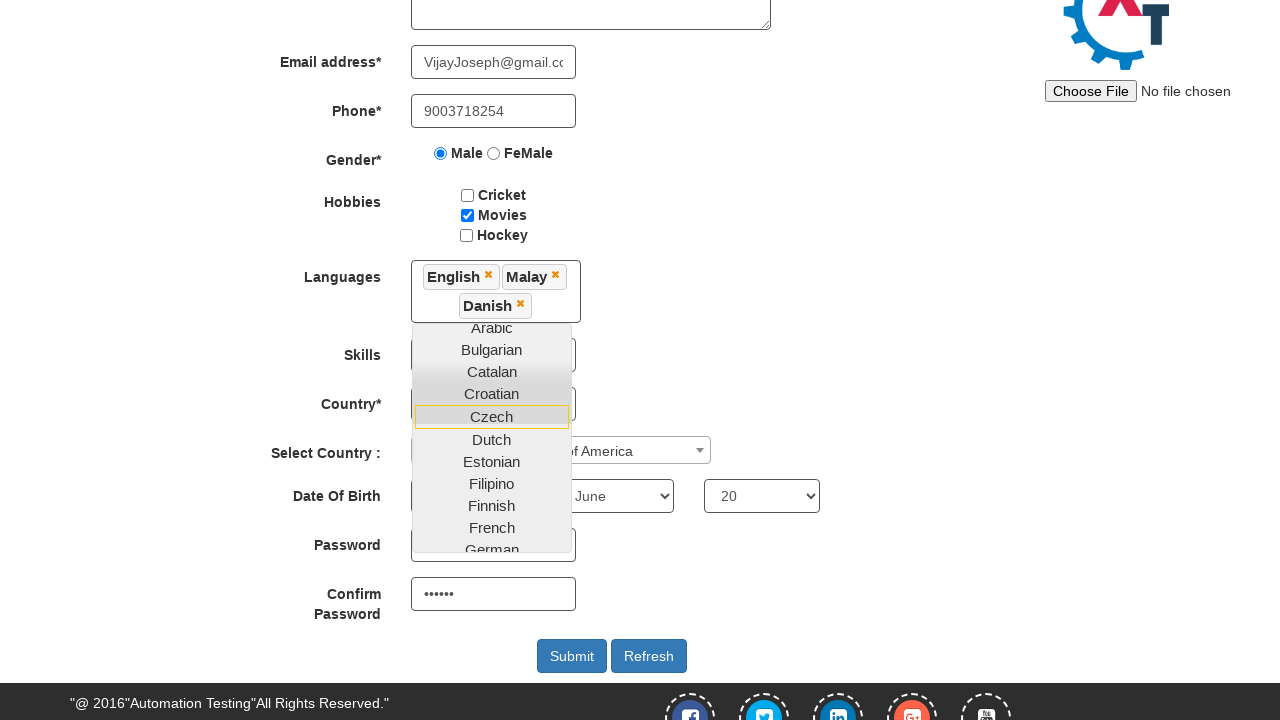

Clicked submit button to complete registration form submission at (572, 656) on #submitbtn
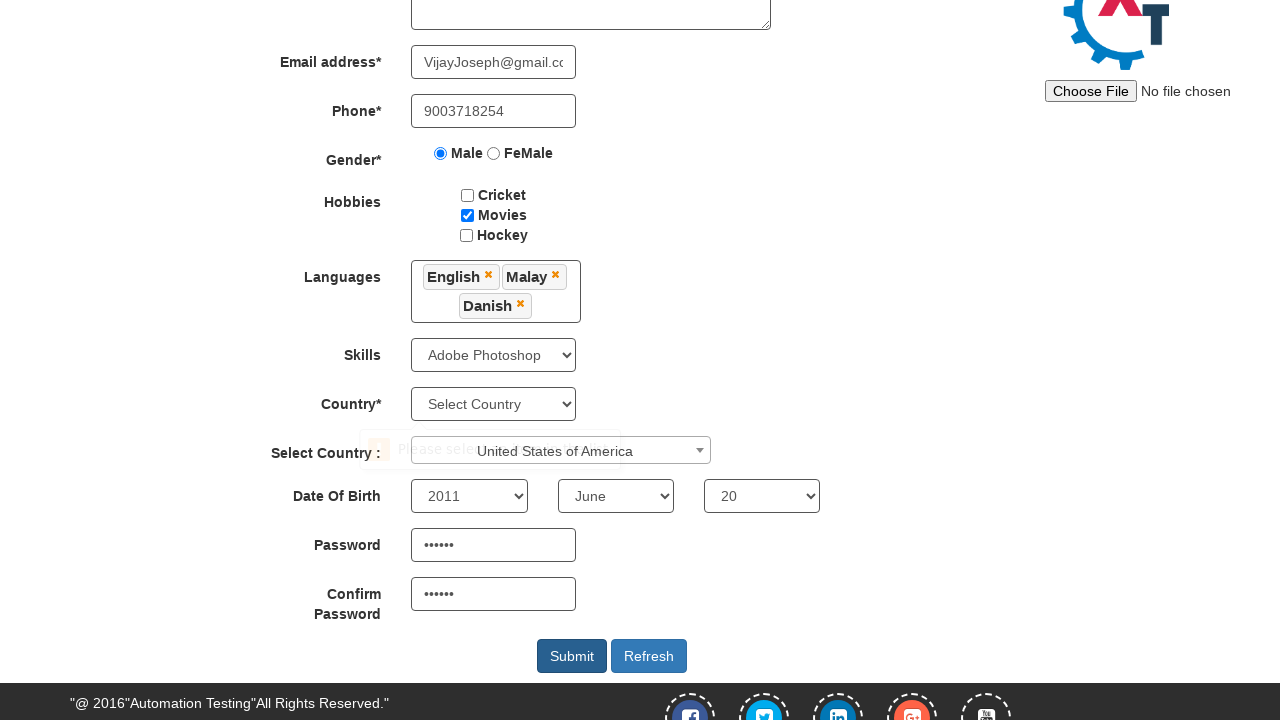

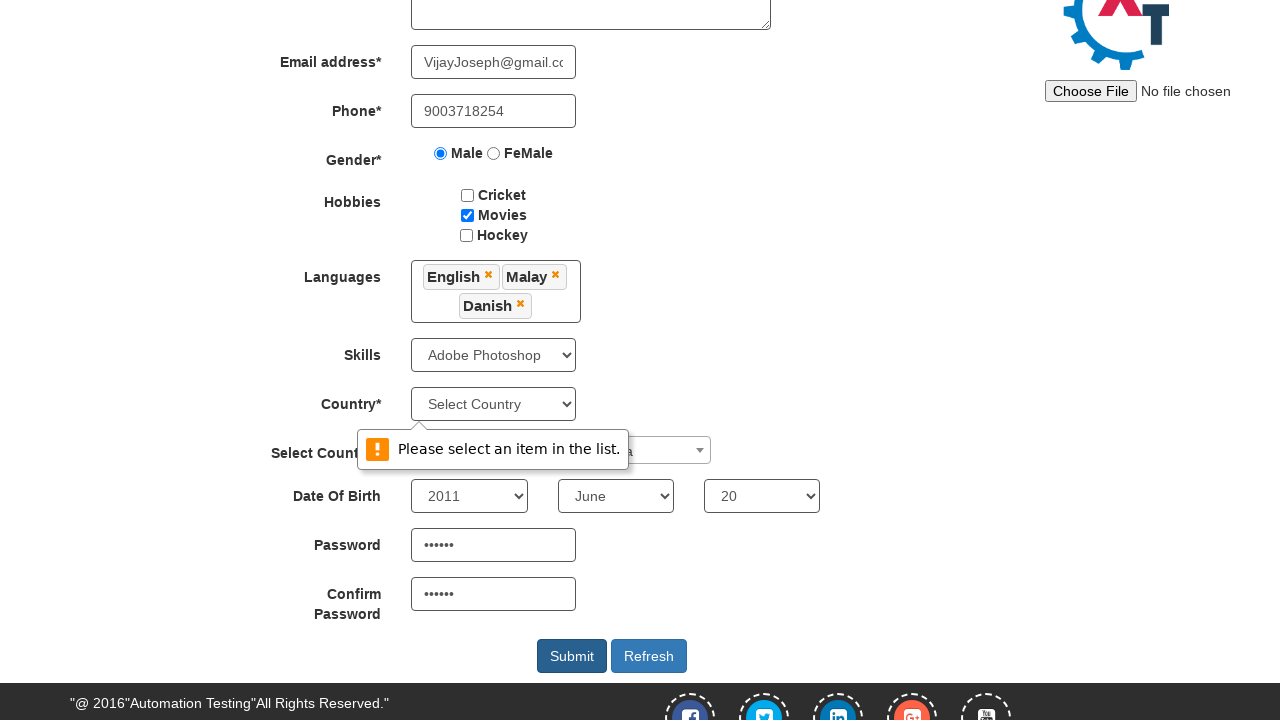